Tests JavaScript prompt alert functionality in W3Schools try-it editor by clicking the Try It button, accepting the prompt dialog, and verifying the resulting text

Starting URL: https://www.w3schools.com/js/tryit.asp?filename=tryjs_prompt

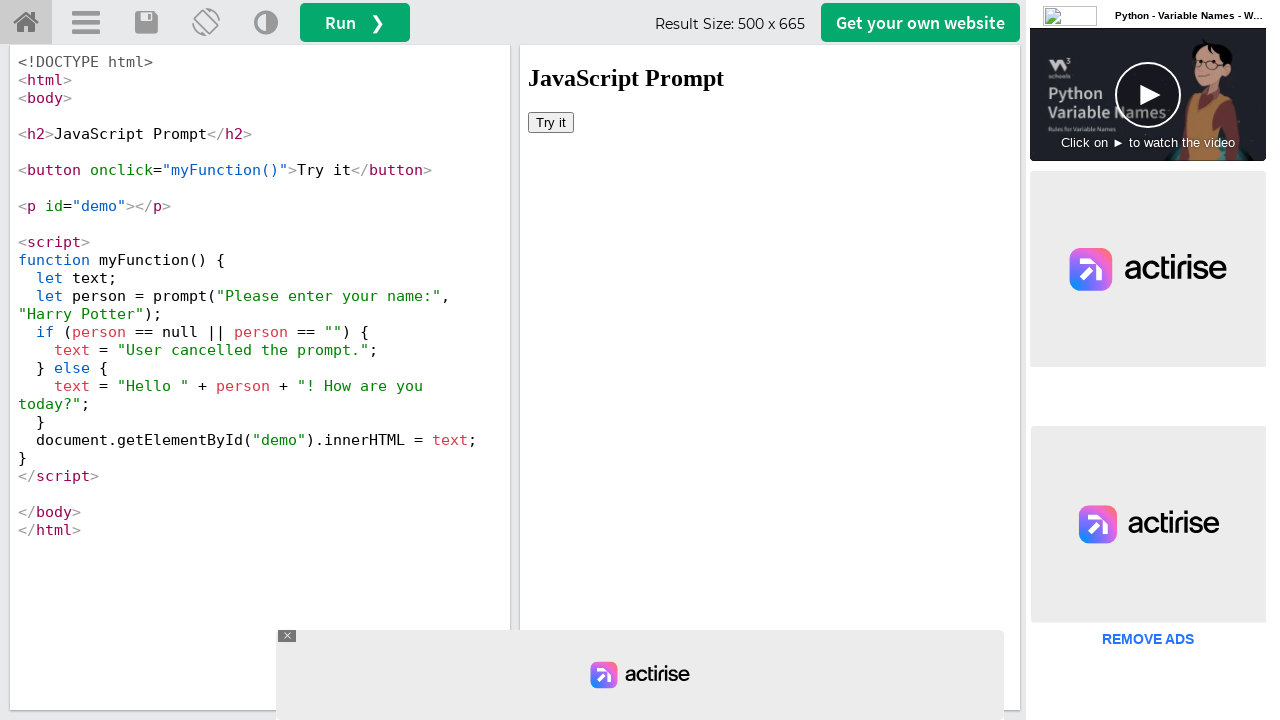

Located iframe element containing the Try It example
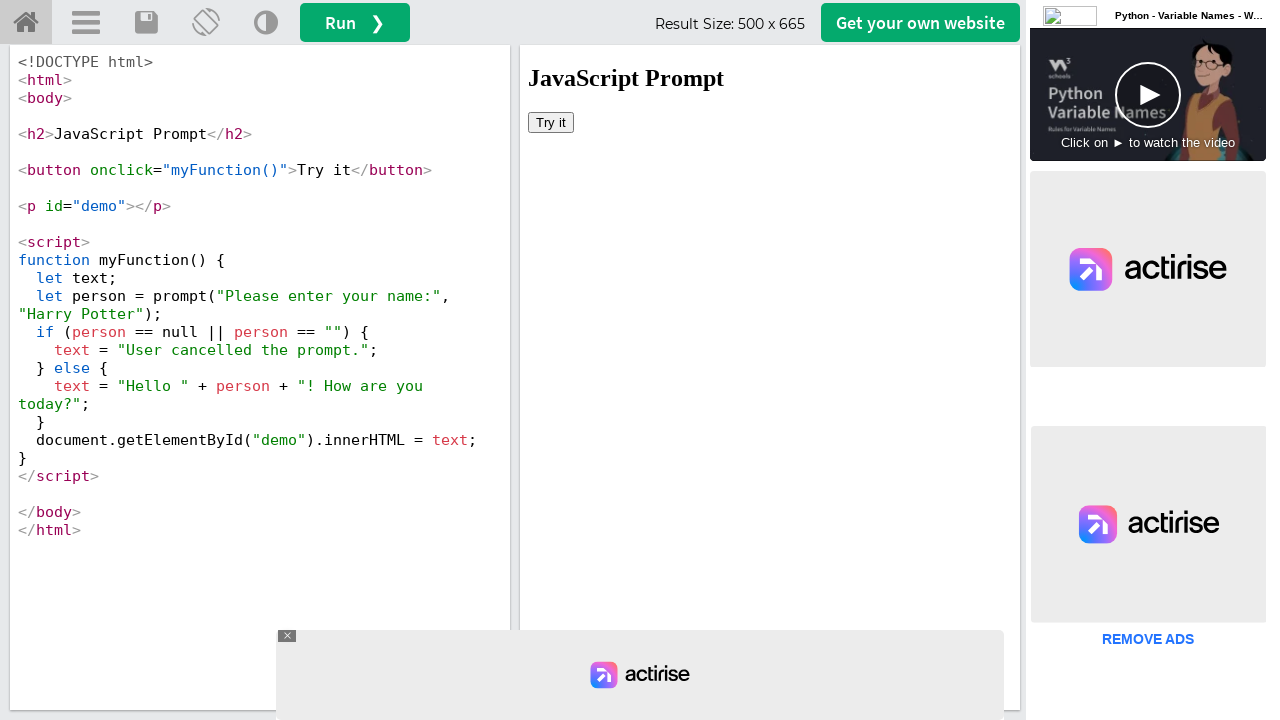

Set up dialog handler to accept prompt with 'Harry Potter'
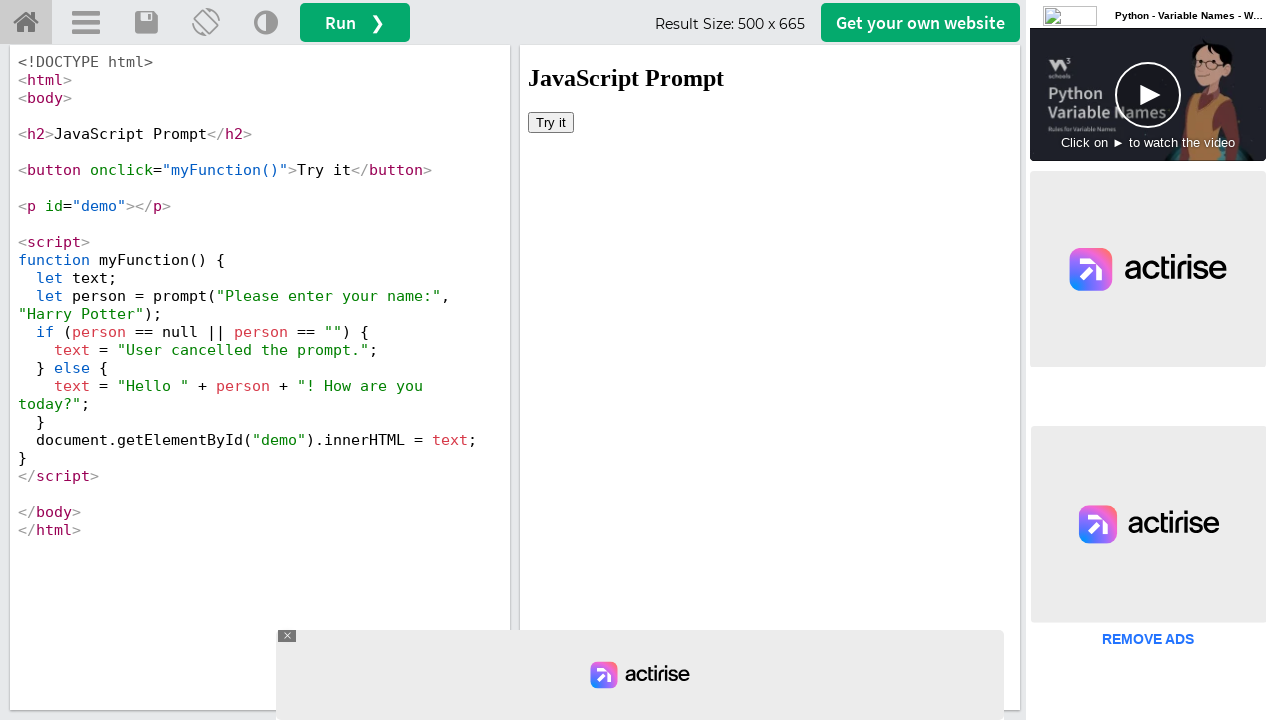

Clicked the 'Try it' button in the iframe at (551, 122) on iframe#iframeResult >> nth=0 >> internal:control=enter-frame >> xpath=//button[t
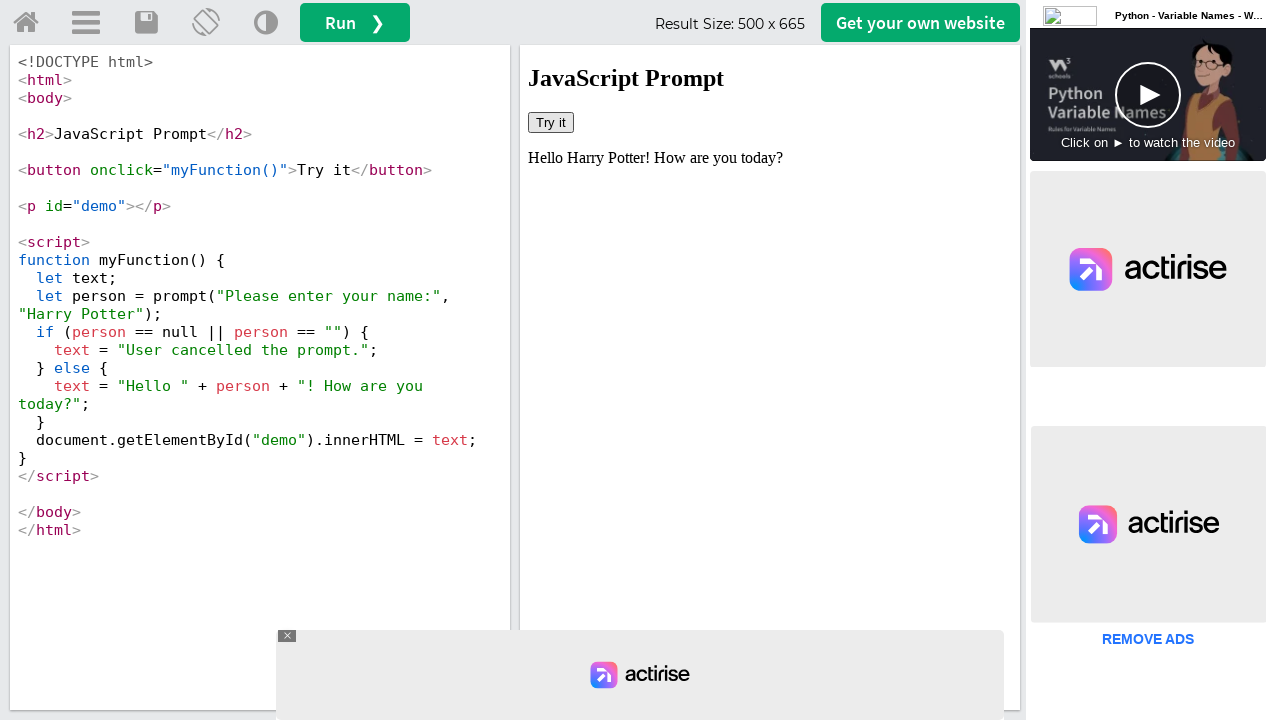

Retrieved the text content from the result element
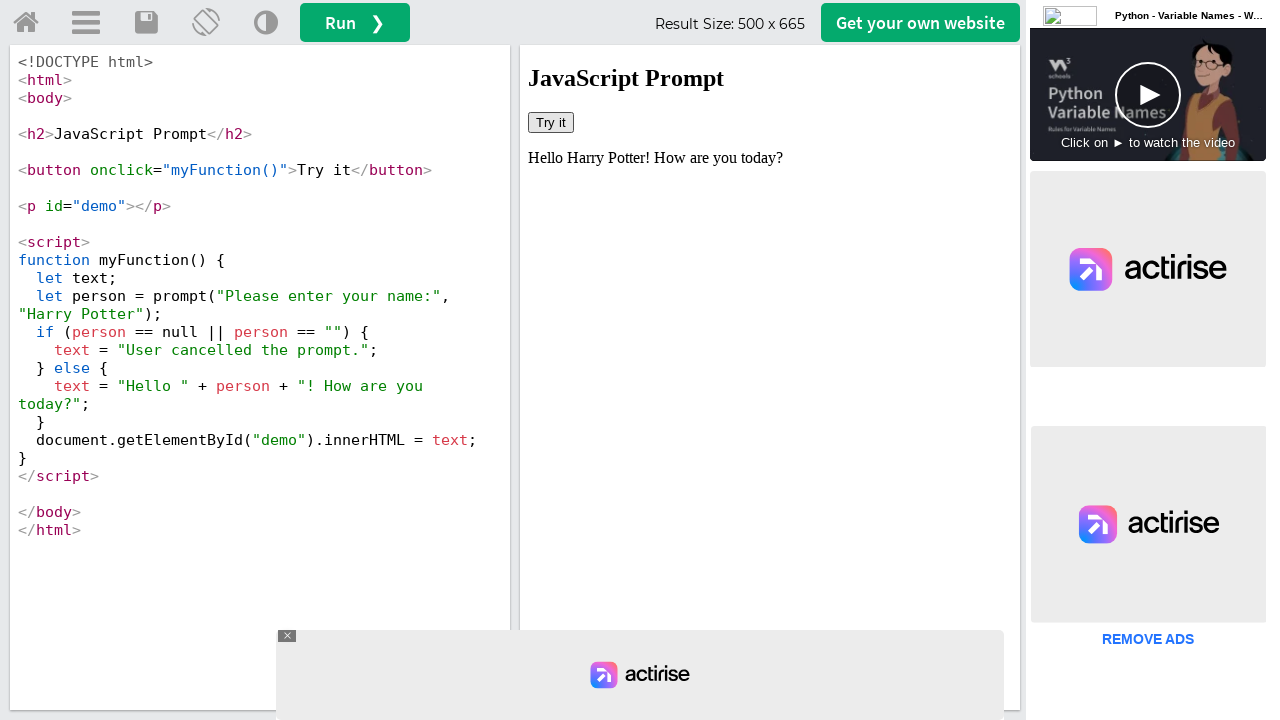

Verified that result text matches expected text 'Hello Harry Potter! How are you today?'
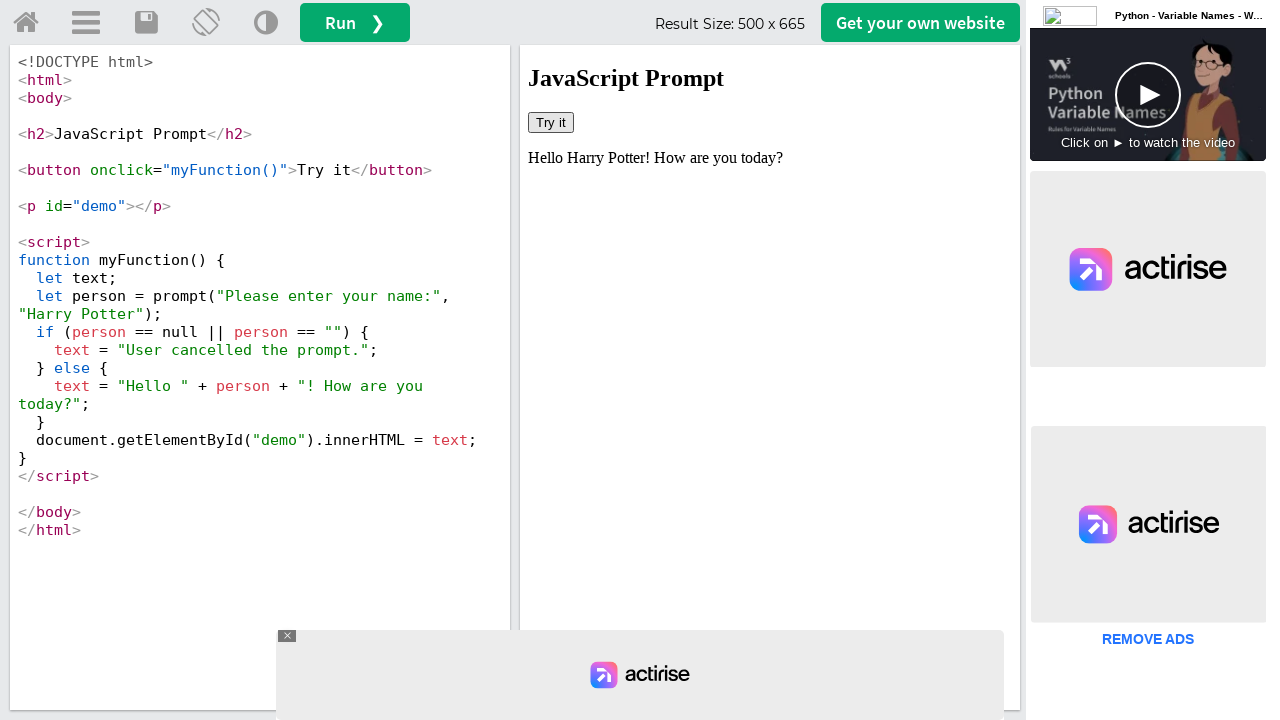

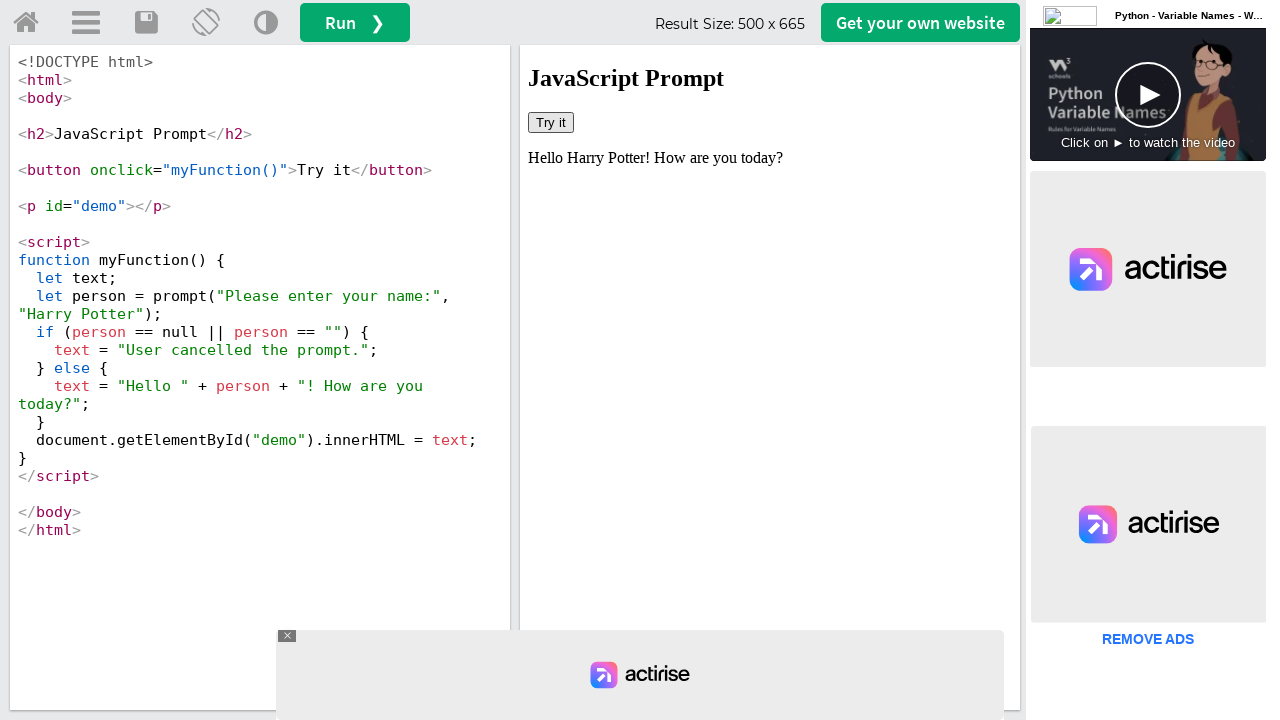